Fills out and submits a form with name, last name, and email fields on a Heroku app

Starting URL: https://secure-retreat-92358.herokuapp.com/

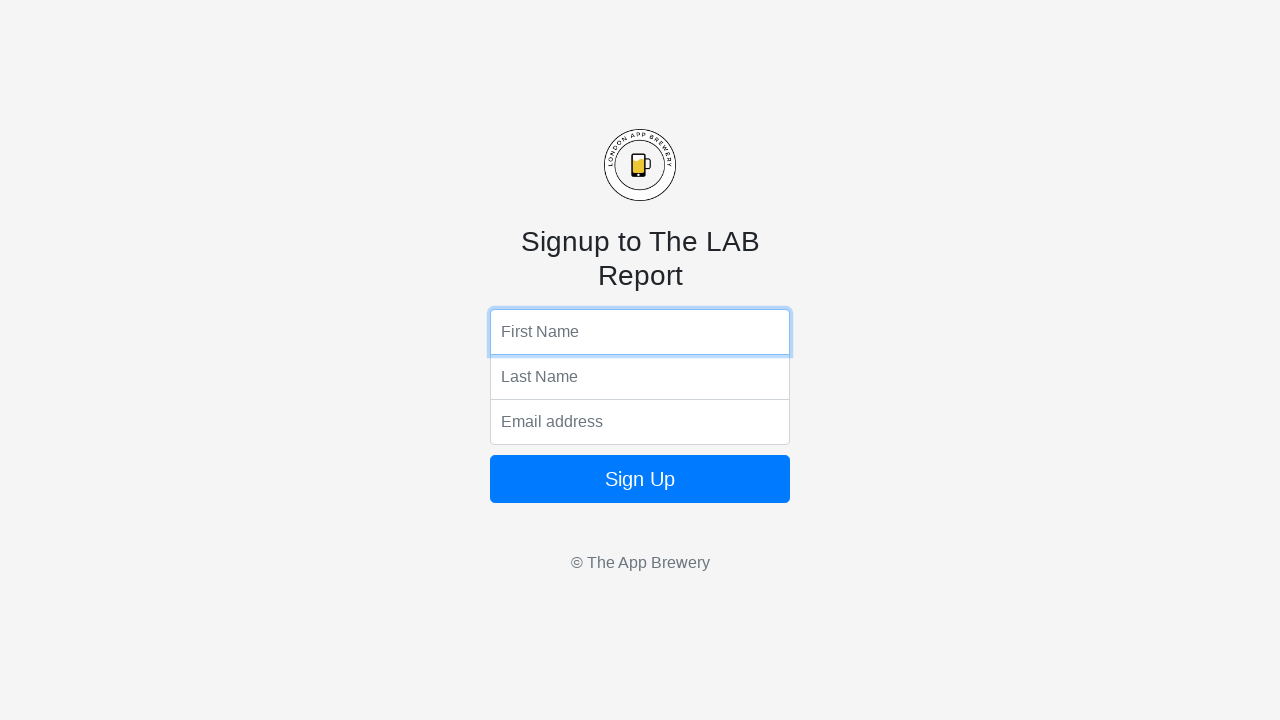

Filled first name field with 'John' on input[name='fName']
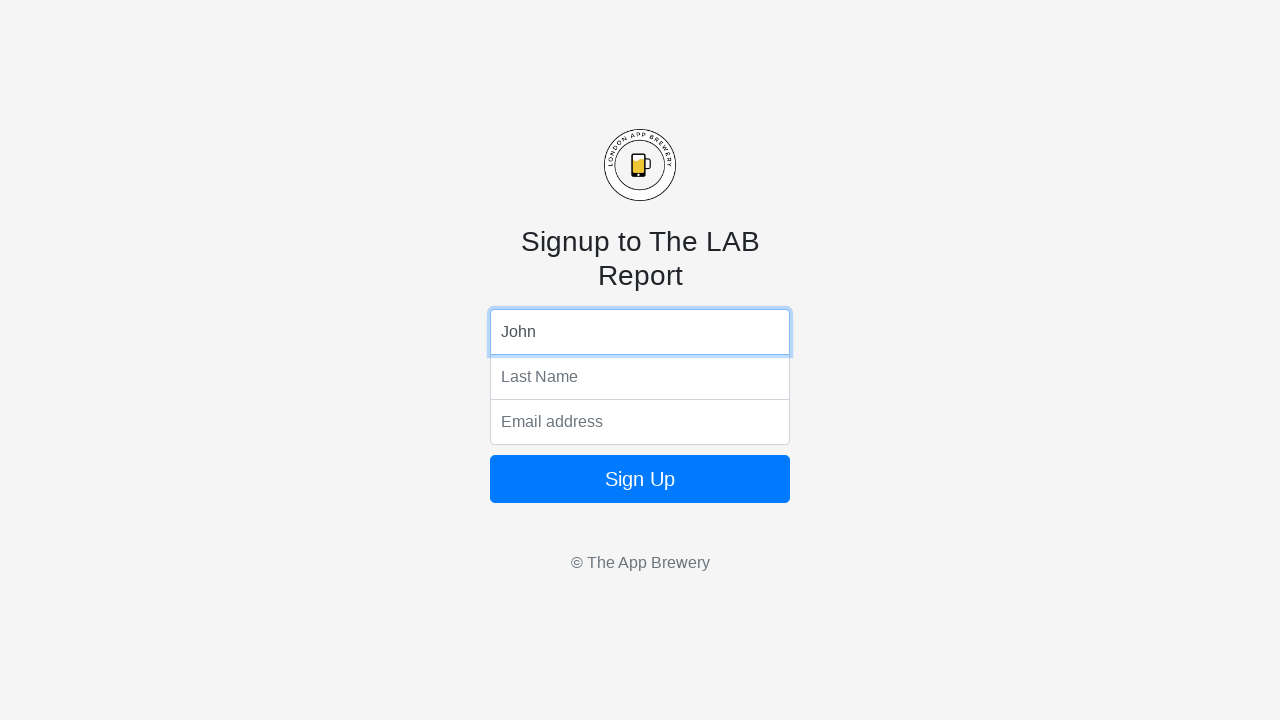

Filled last name field with 'Smith' on input[name='lName']
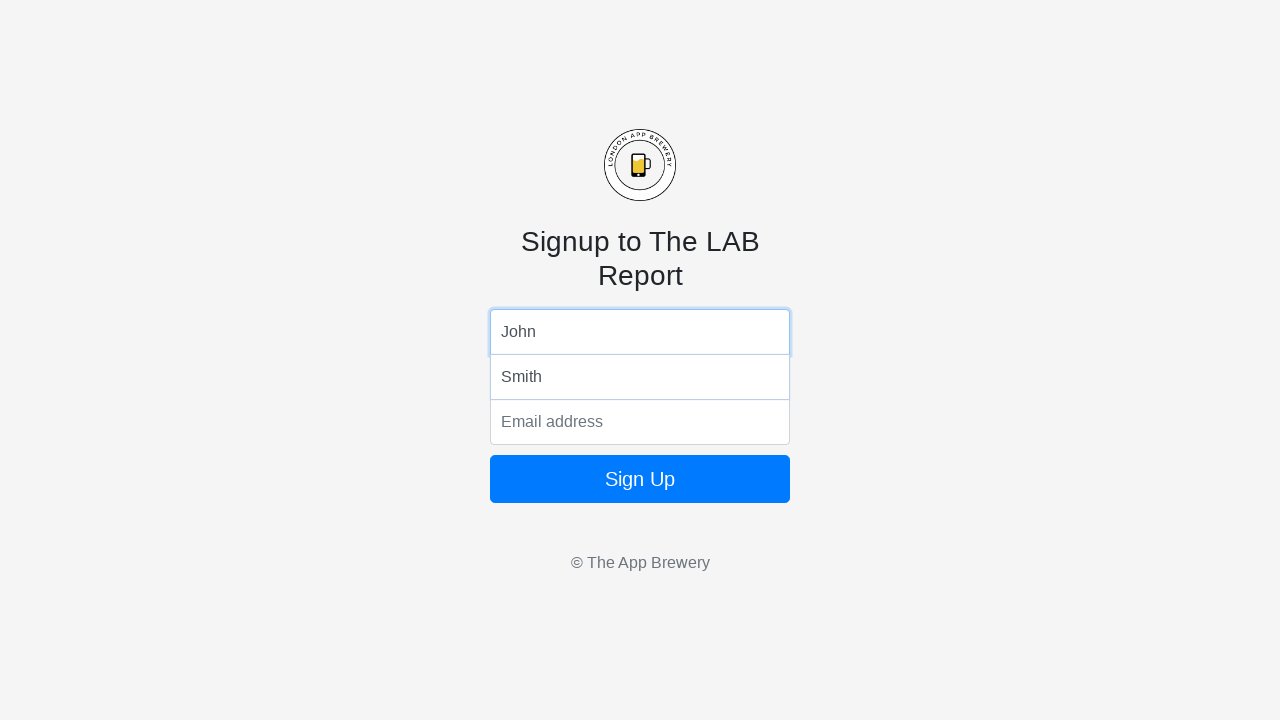

Filled email field with 'john.smith@example.com' on input[name='email']
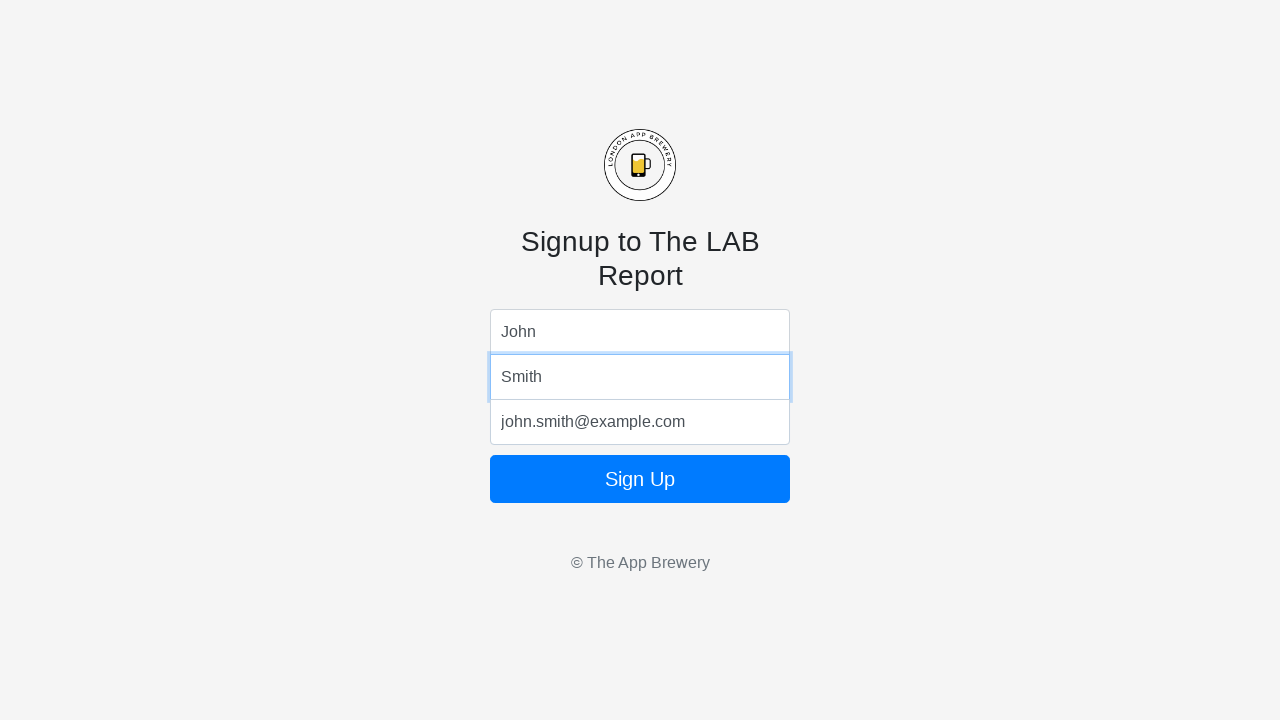

Clicked submit button to submit the form at (640, 479) on button
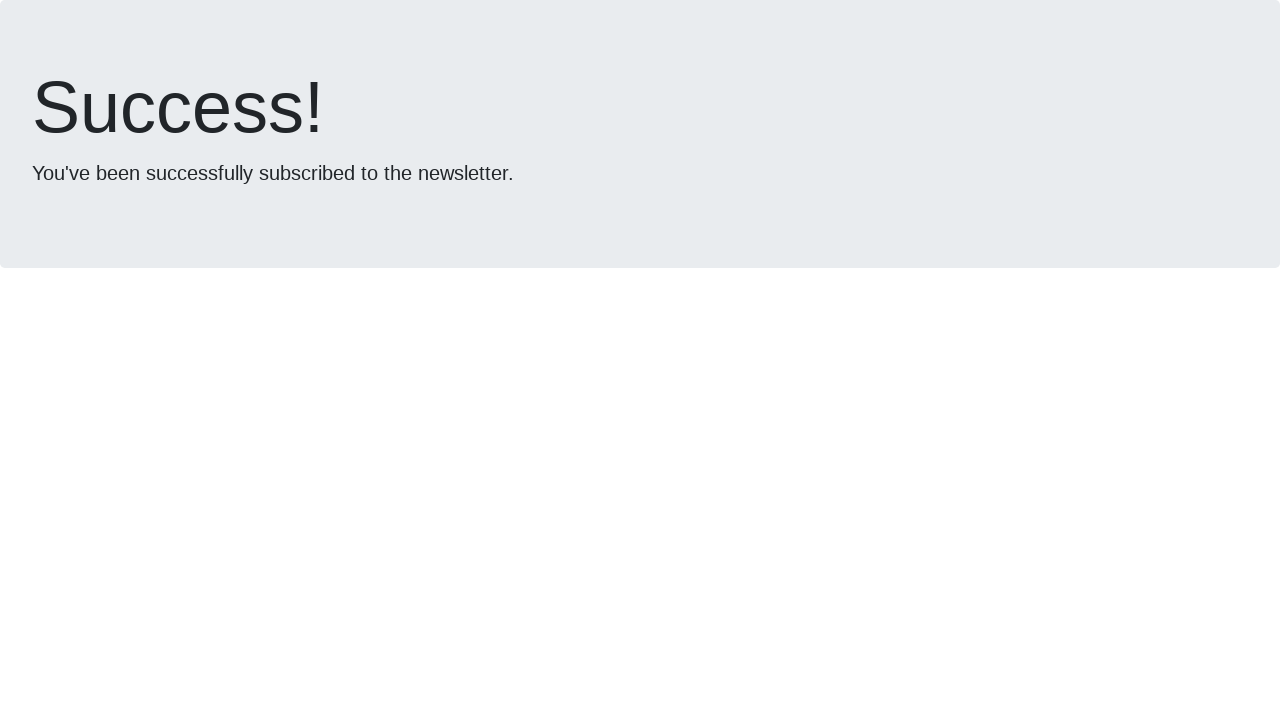

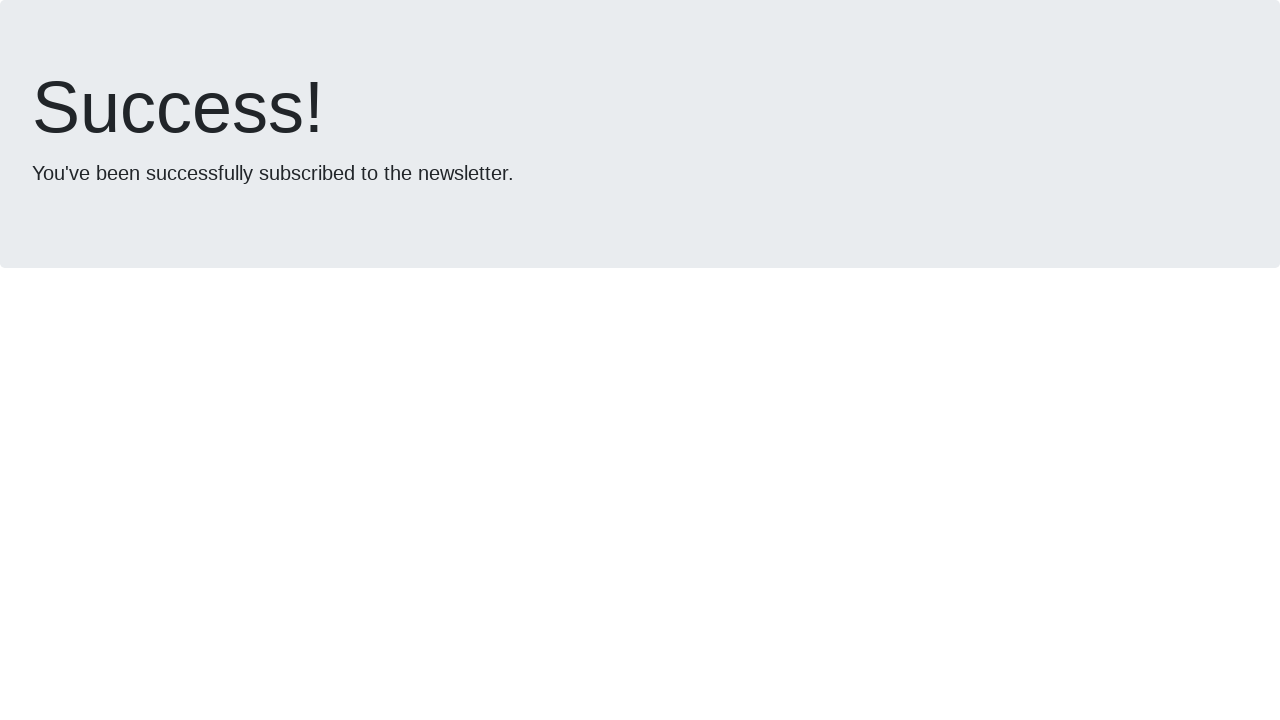